Tests that todo data persists after page reload

Starting URL: https://demo.playwright.dev/todomvc

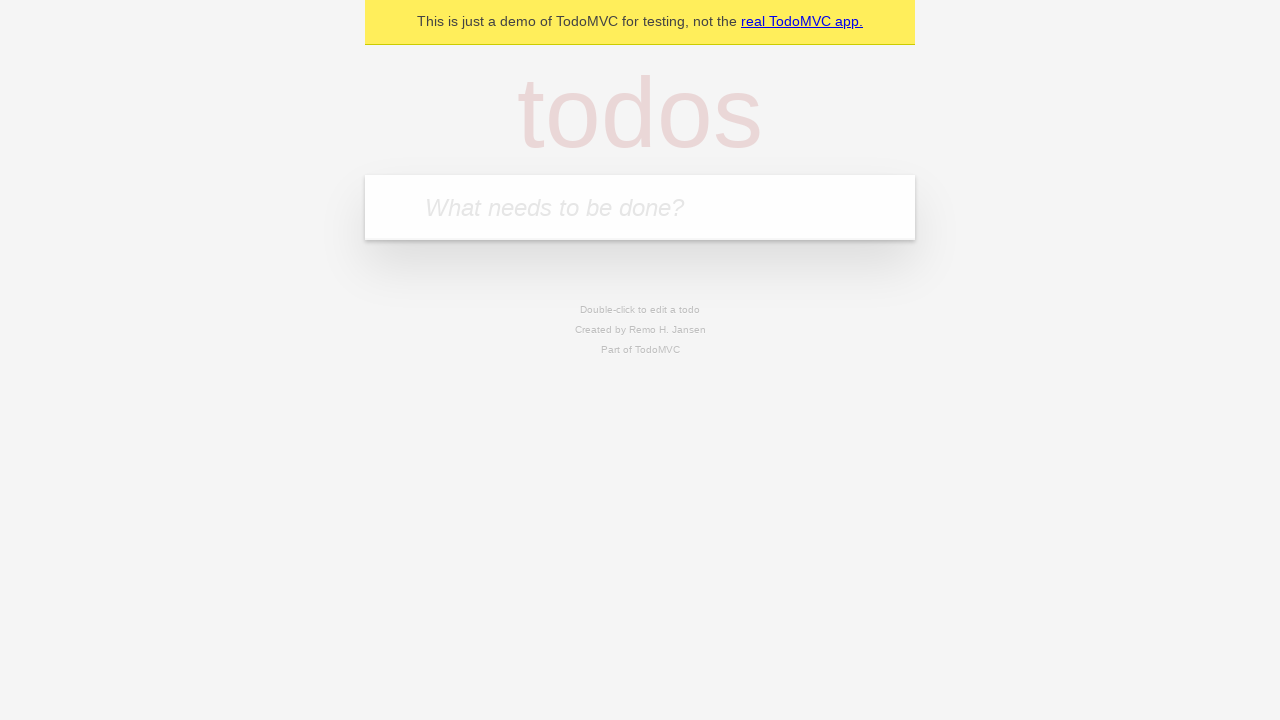

Filled todo input with 'buy some cheese' on internal:attr=[placeholder="What needs to be done?"i]
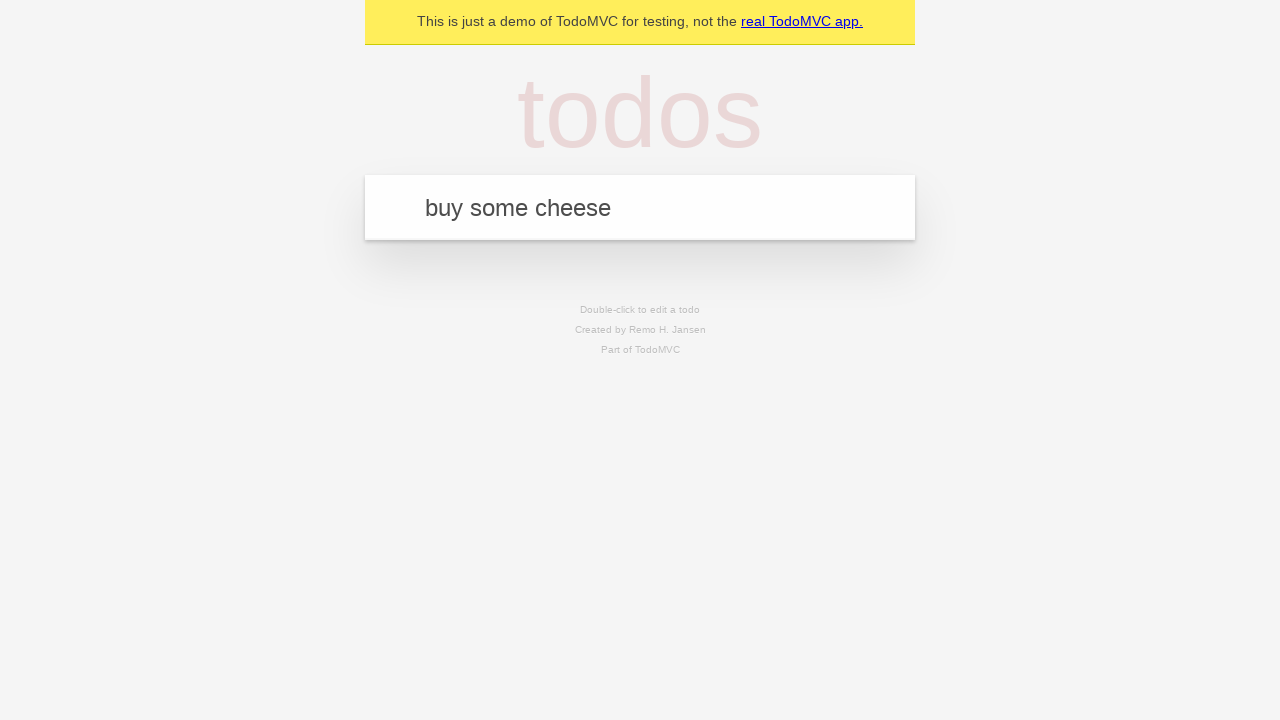

Pressed Enter to create todo 'buy some cheese' on internal:attr=[placeholder="What needs to be done?"i]
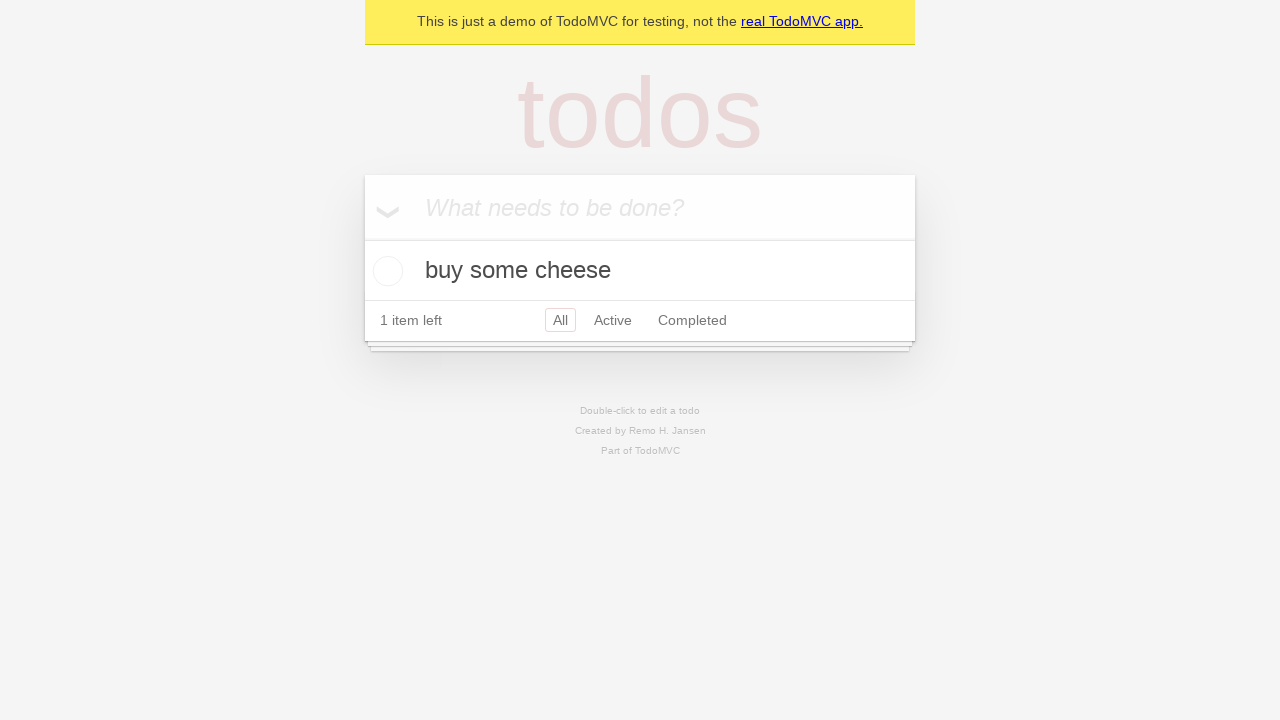

Filled todo input with 'feed the cat' on internal:attr=[placeholder="What needs to be done?"i]
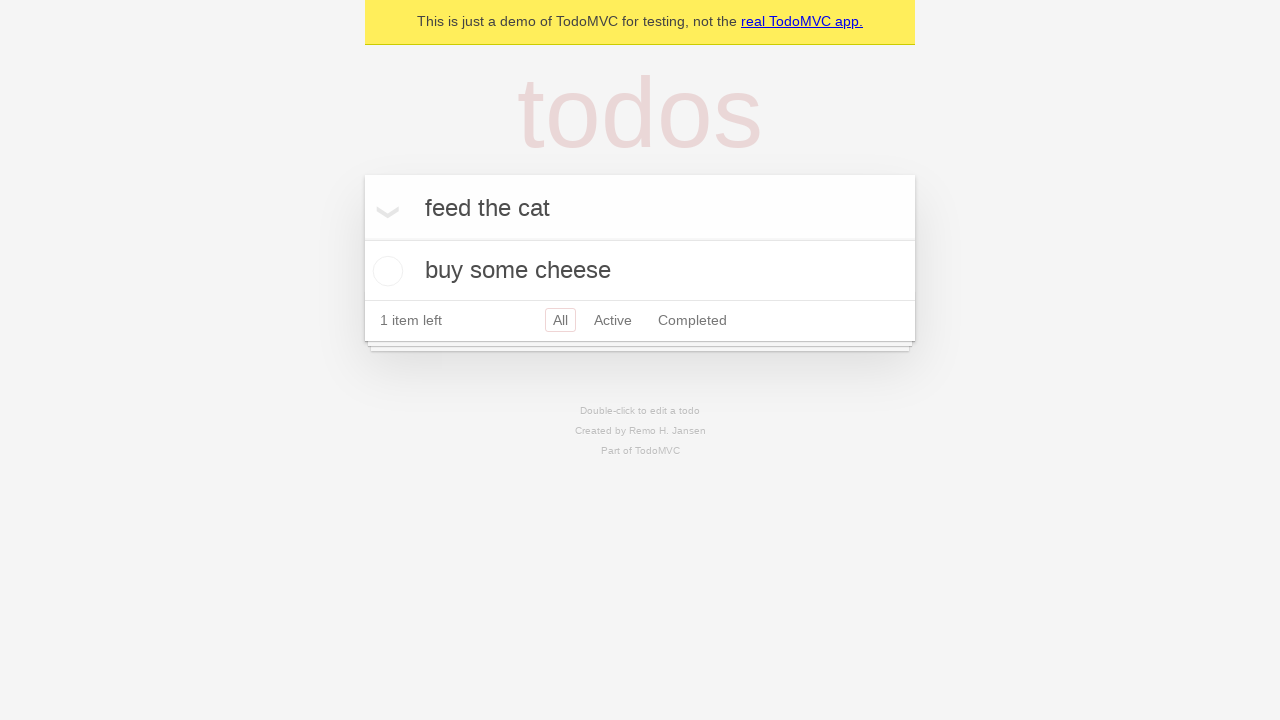

Pressed Enter to create todo 'feed the cat' on internal:attr=[placeholder="What needs to be done?"i]
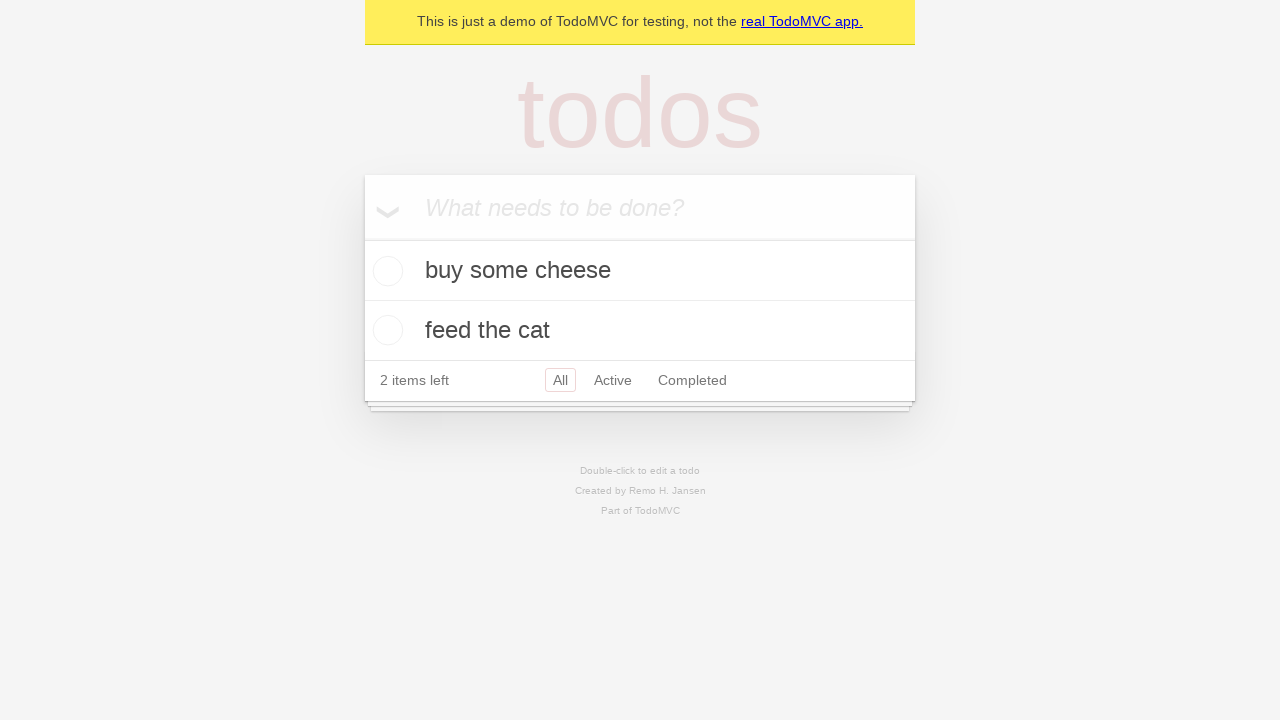

Retrieved all todo items
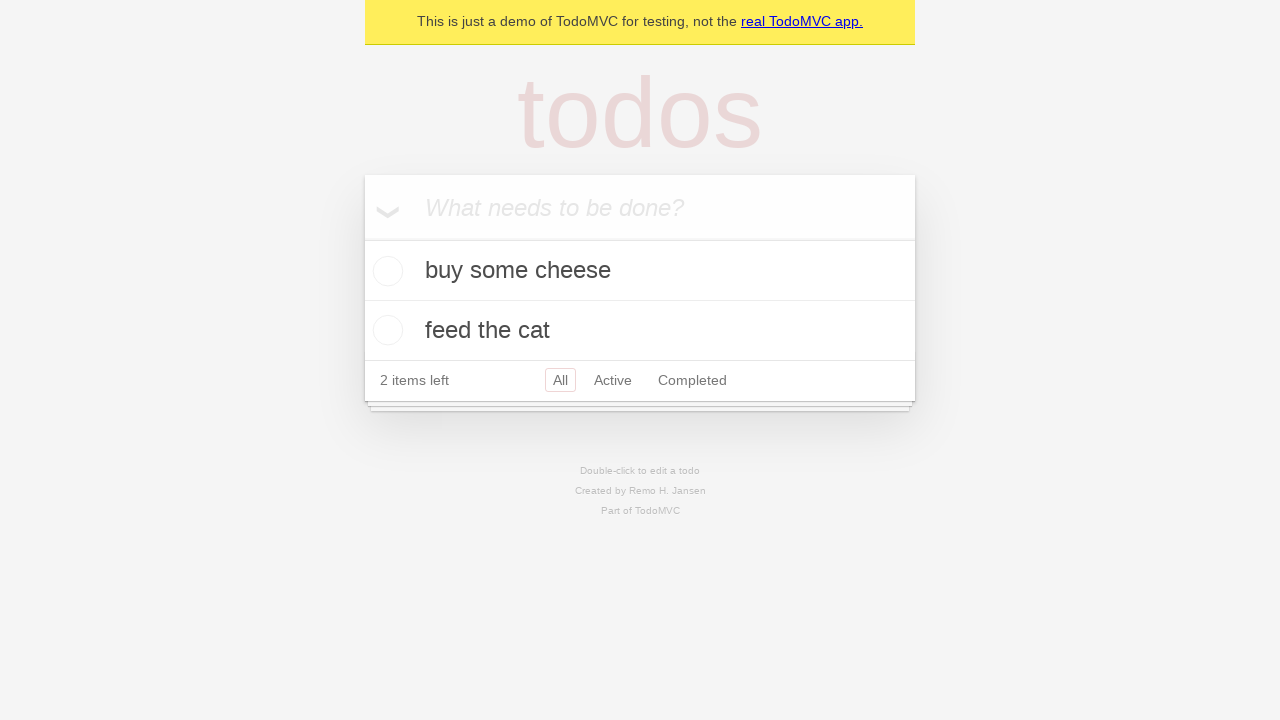

Retrieved first todo checkbox
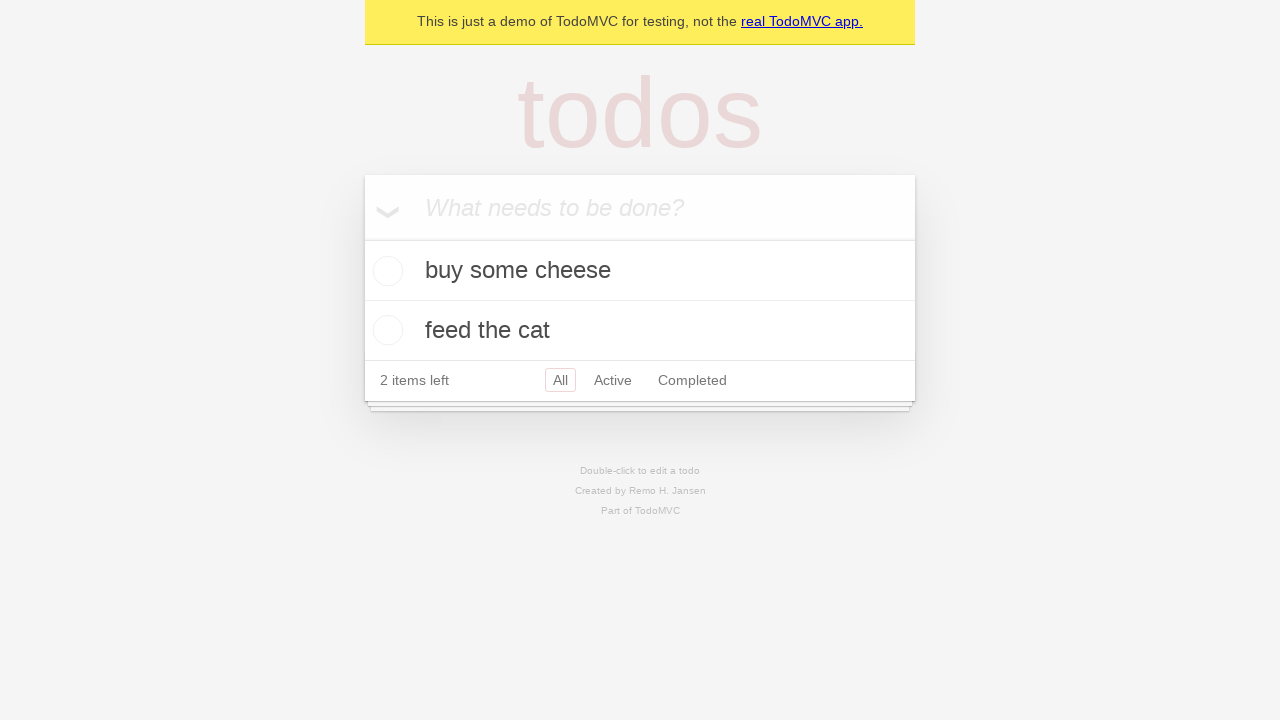

Checked first todo 'buy some cheese' at (385, 271) on internal:testid=[data-testid="todo-item"s] >> nth=0 >> internal:role=checkbox
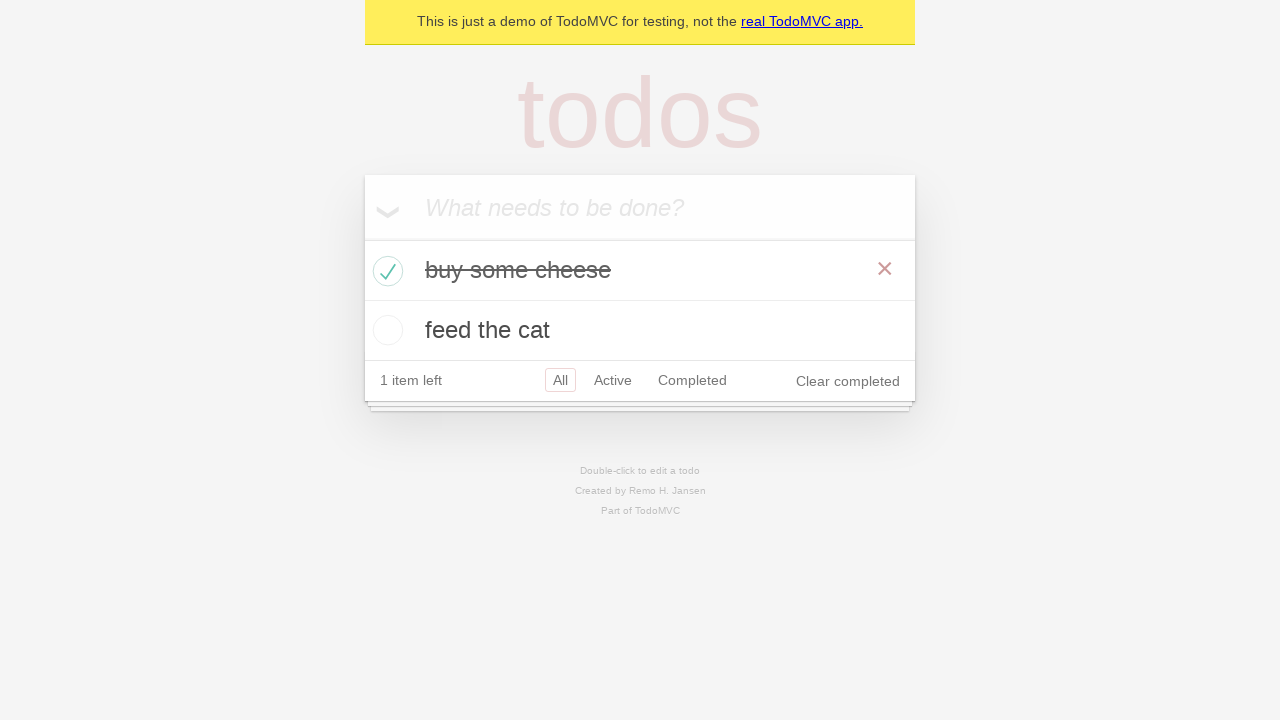

Reloaded page to test data persistence
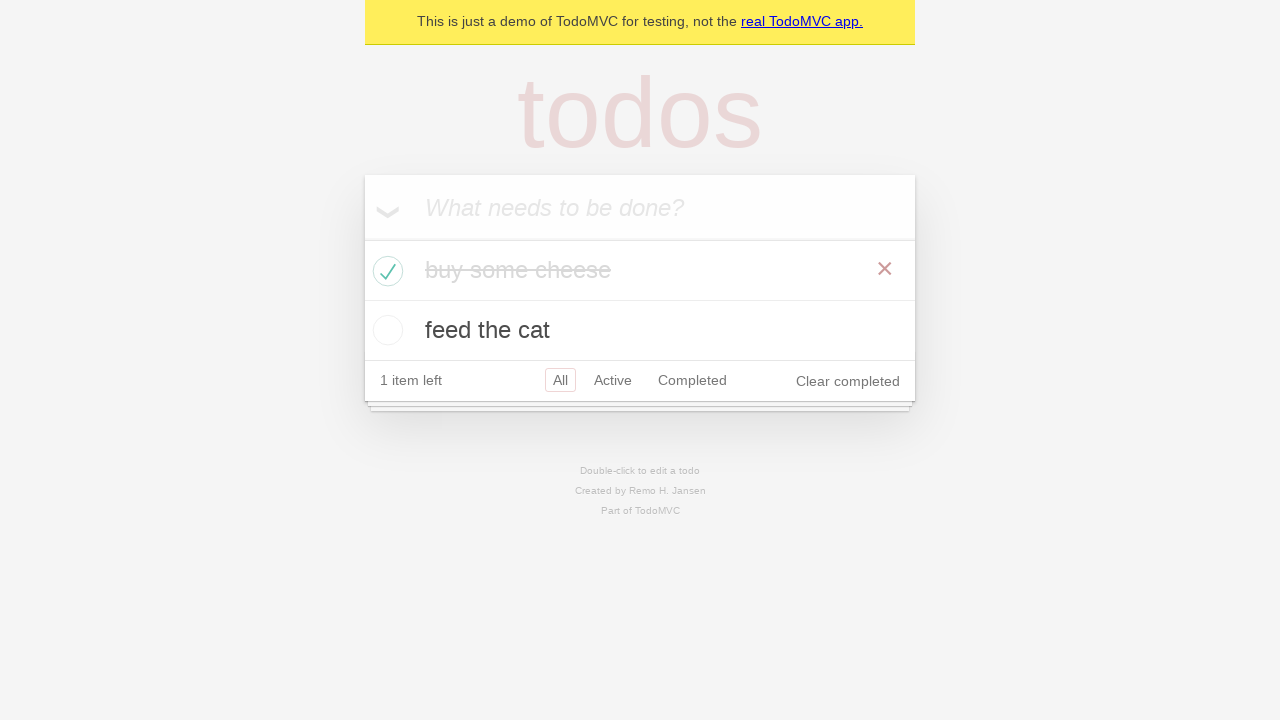

Todos loaded after page reload
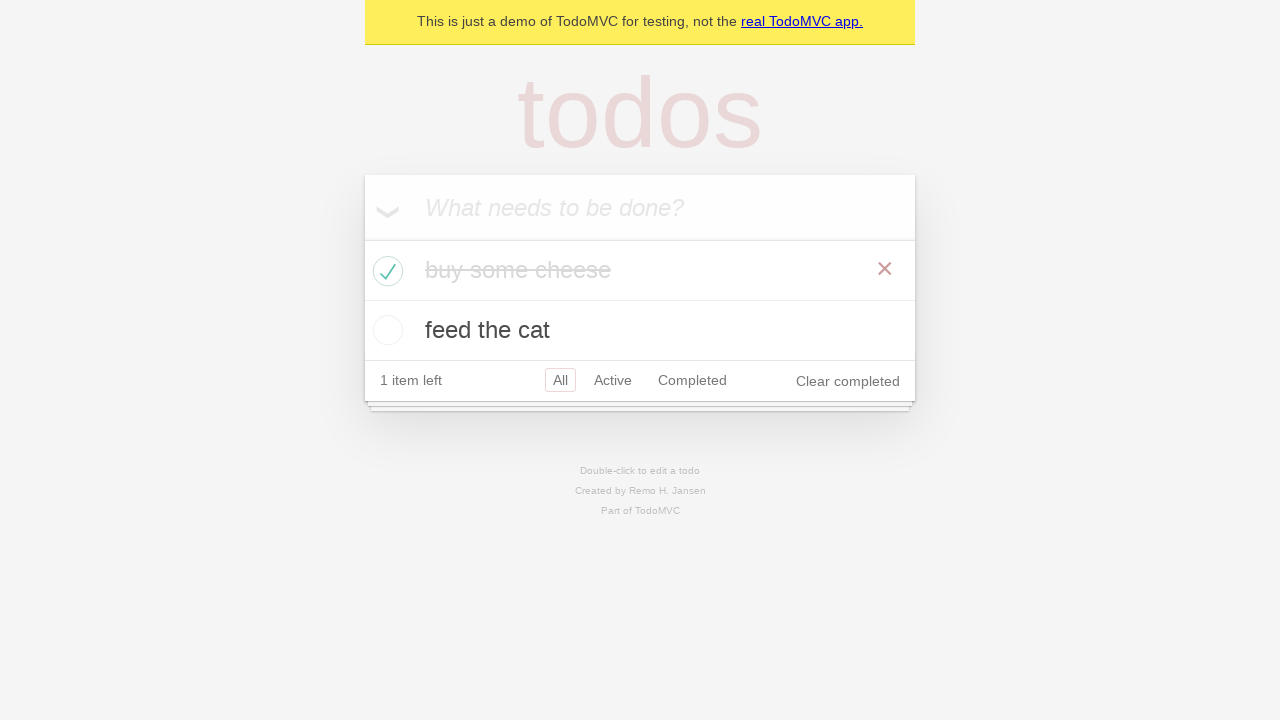

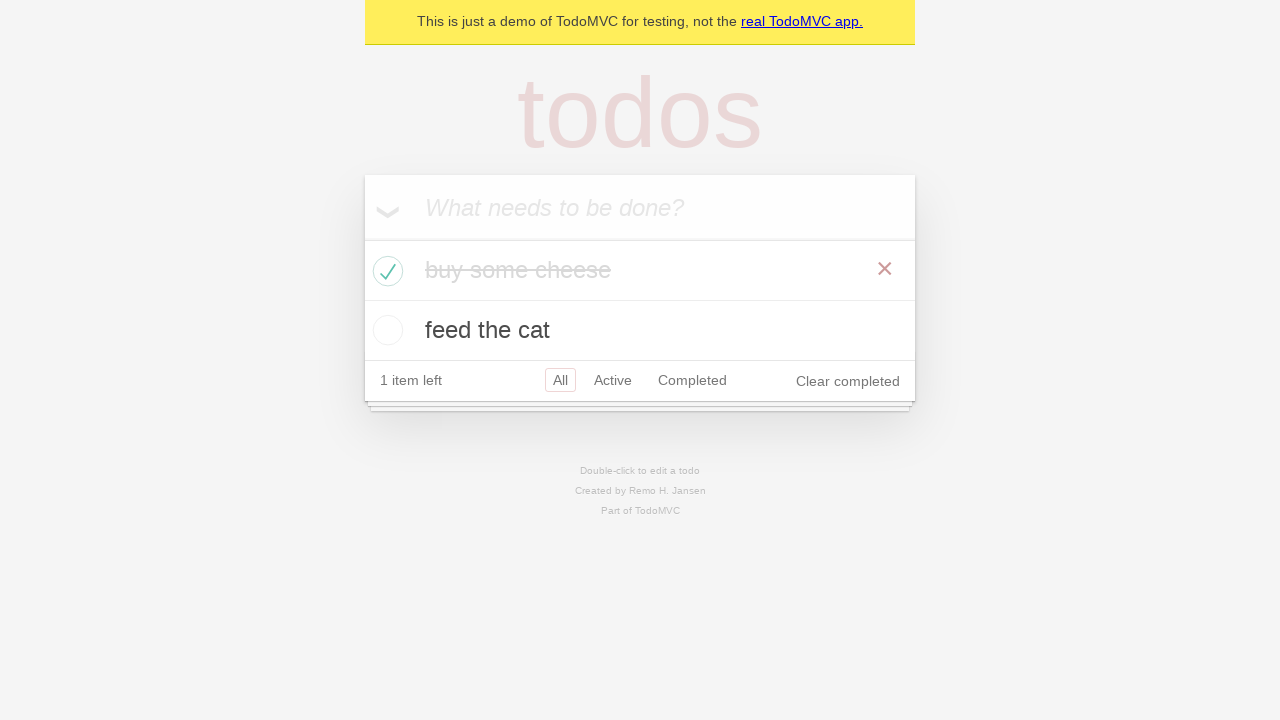